Tests the next month navigation button in the check-in calendar

Starting URL: https://ancabota09.wixsite.com/intern

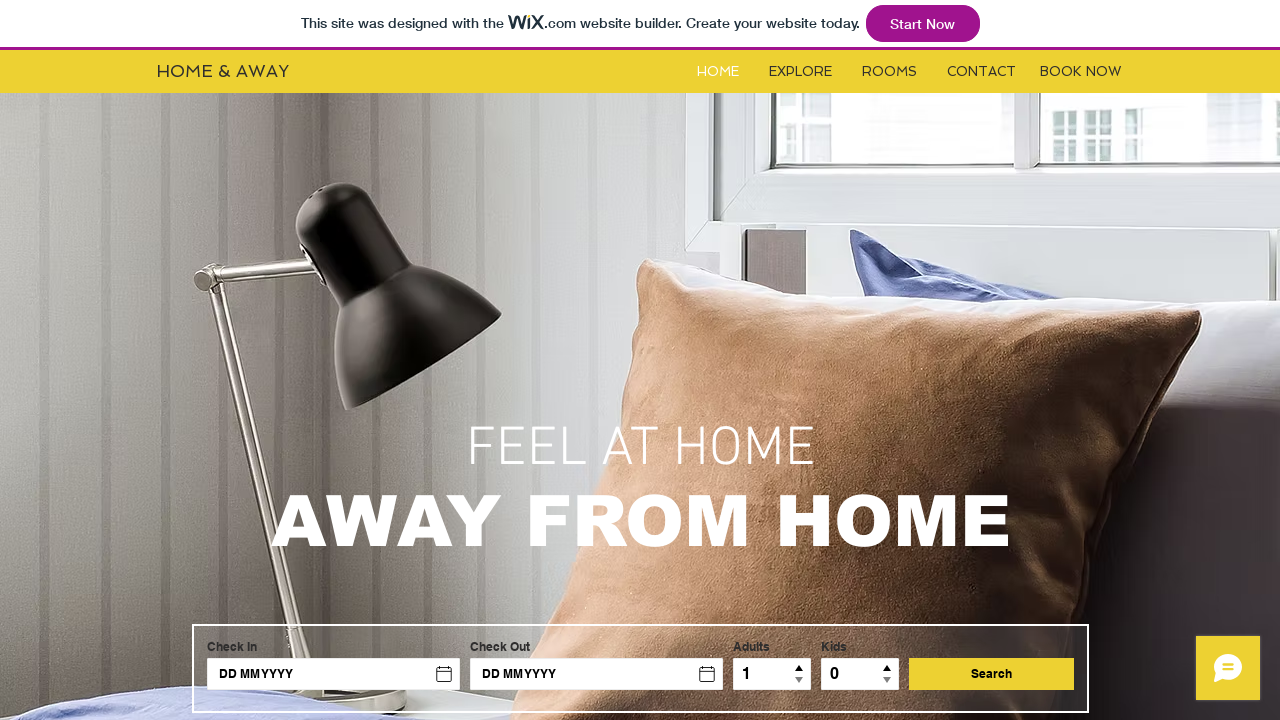

Clicked on Rooms link at (890, 72) on #i6kl732v2label
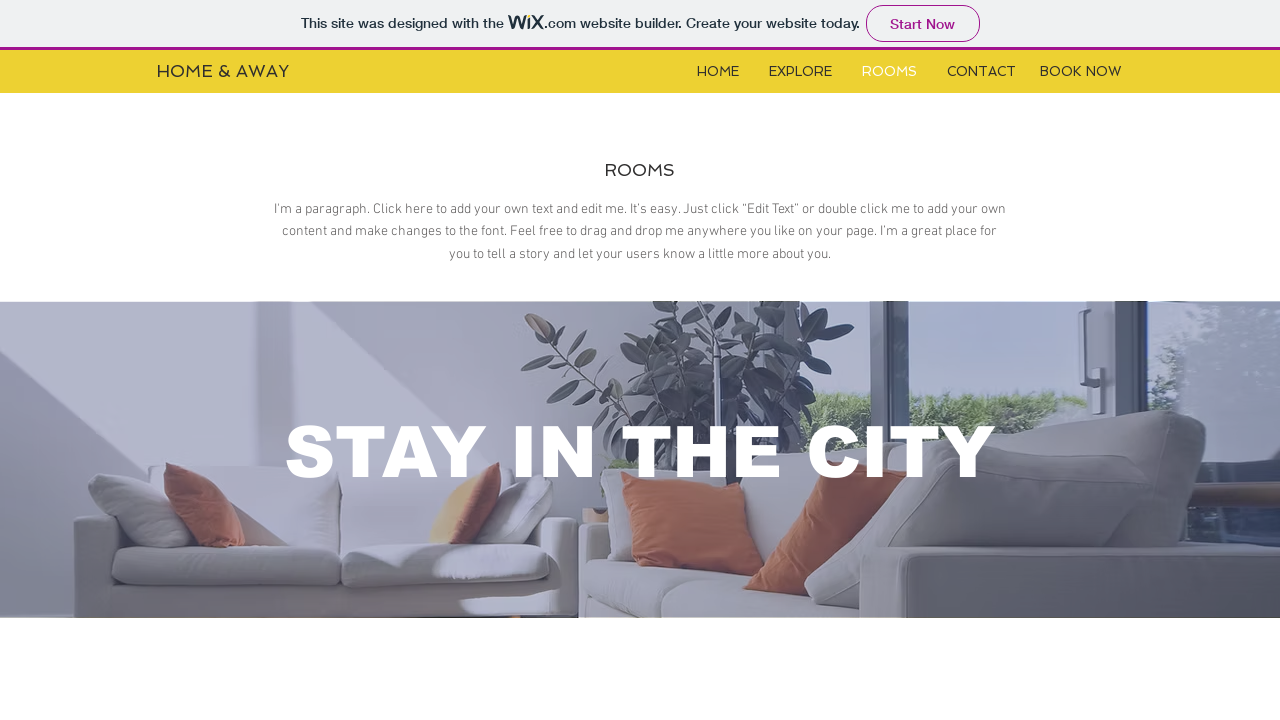

Located iframe for hotel booking form
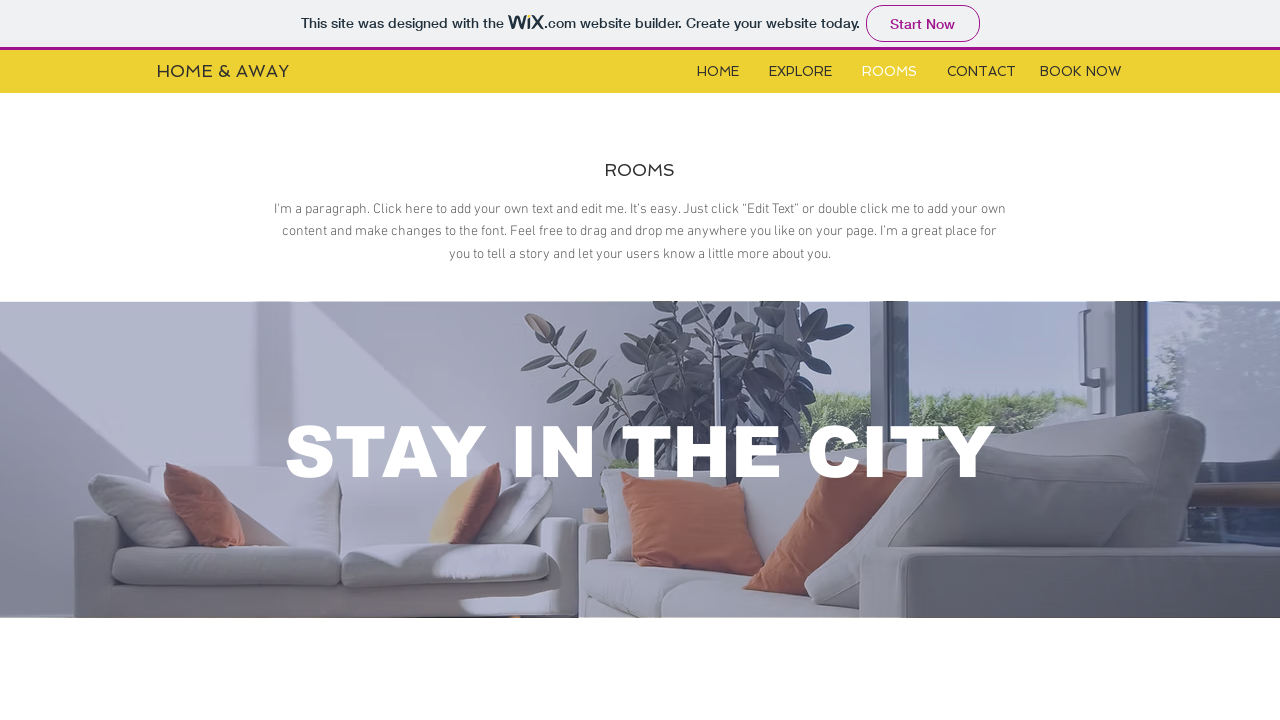

Clicked check-in calendar button at (265, 361) on xpath=//*[@id='i6klgqap_0']/iframe >> internal:control=enter-frame >> #check-in
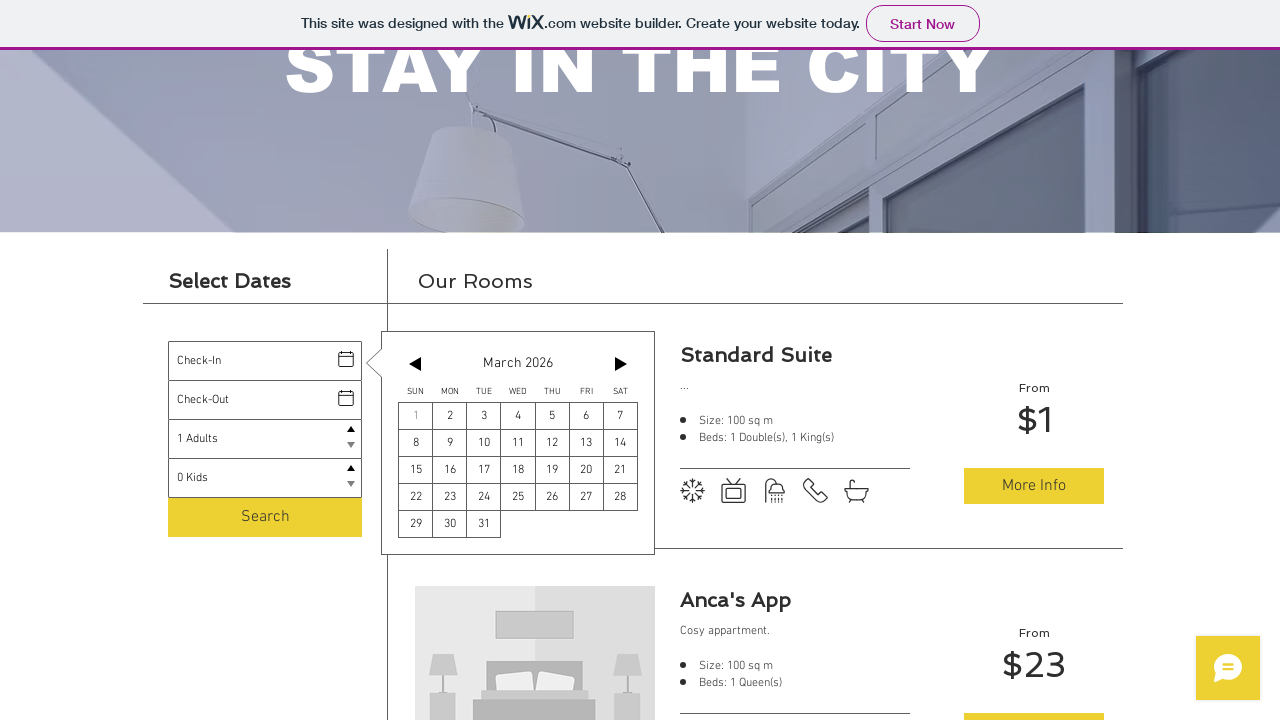

Clicked next month navigation button in calendar at (621, 364) on xpath=//*[@id='i6klgqap_0']/iframe >> internal:control=enter-frame >> xpath=//*[
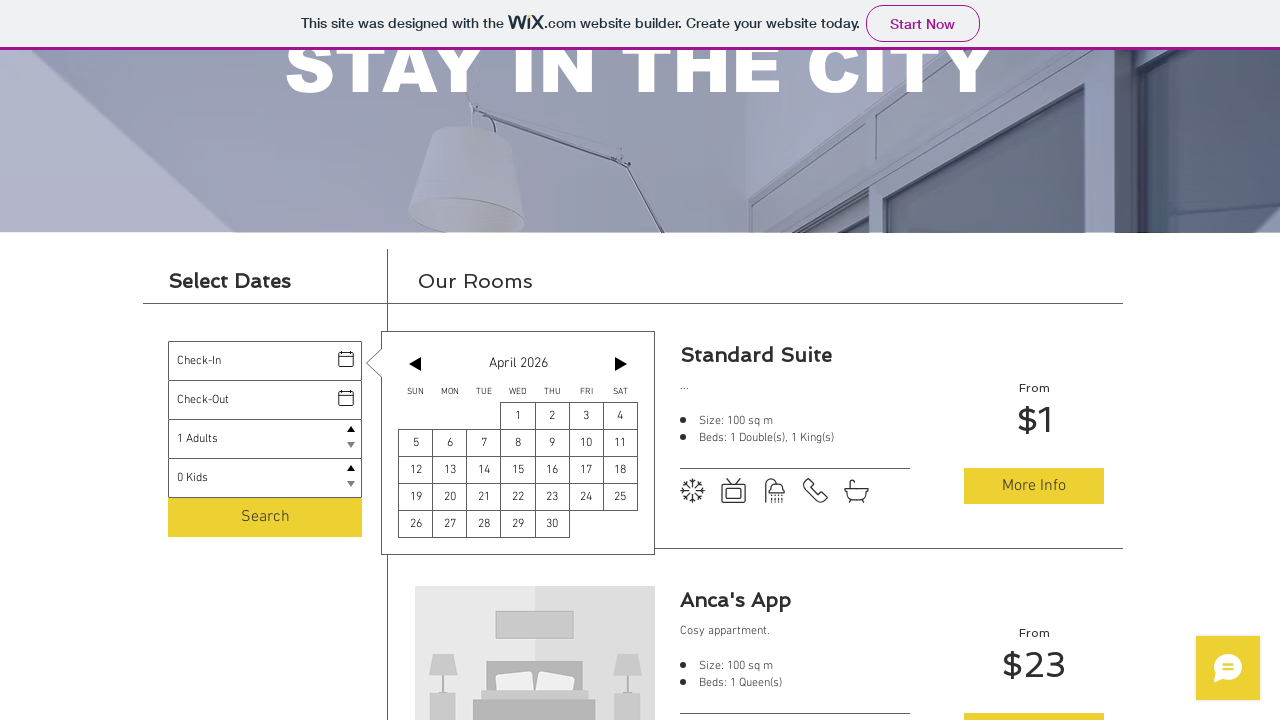

Verified next month label is visible in calendar
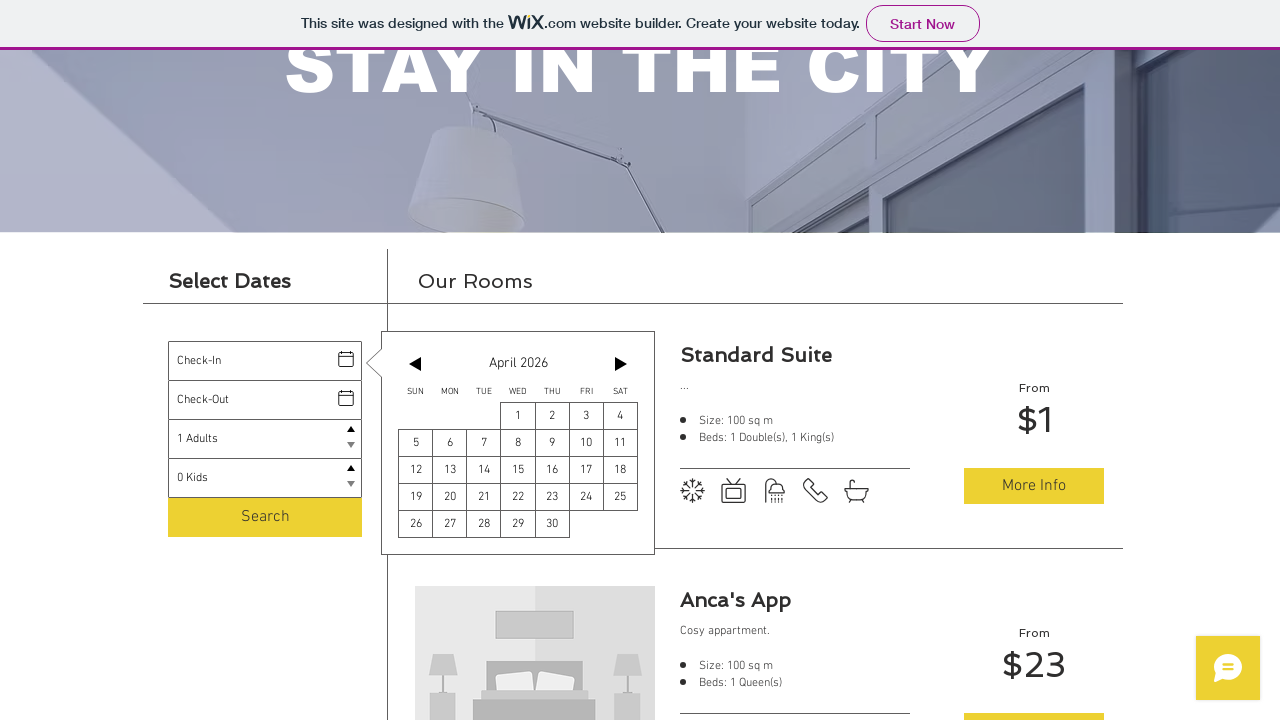

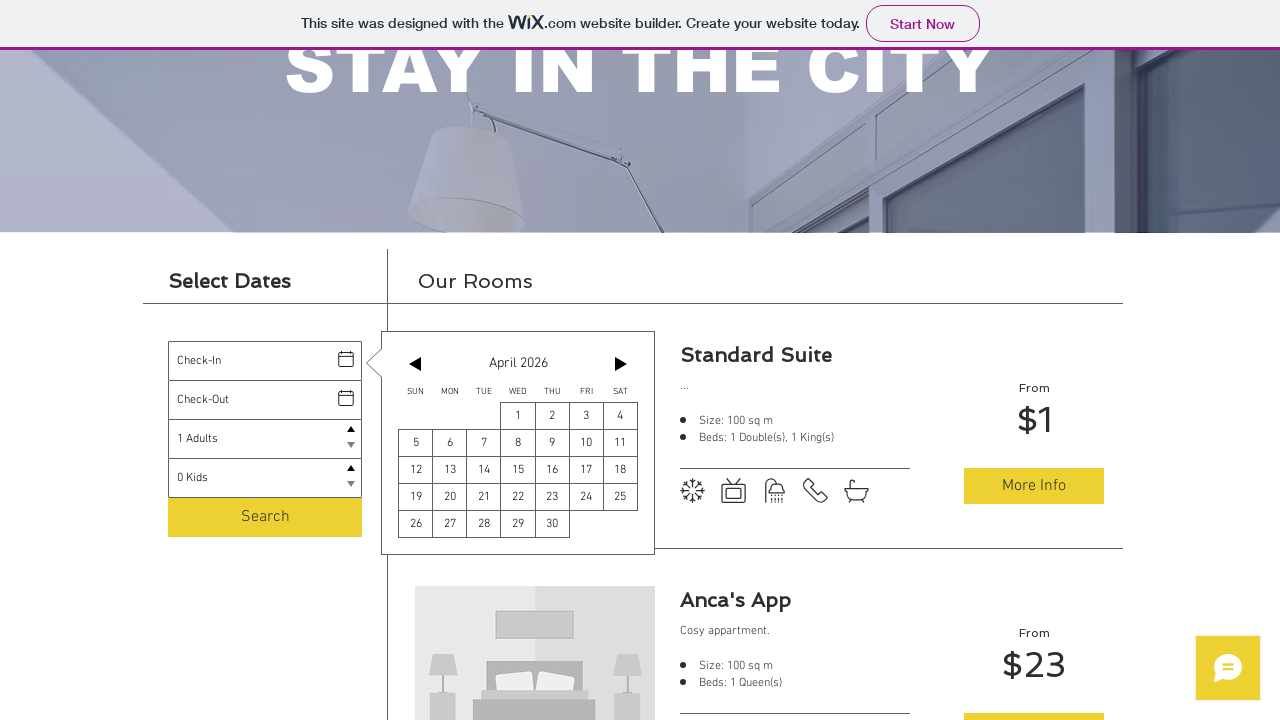